Tests the date picker functionality by clicking on the date input field and verifying the calendar header

Starting URL: https://www.selenium.dev/selenium/web/web-form.html

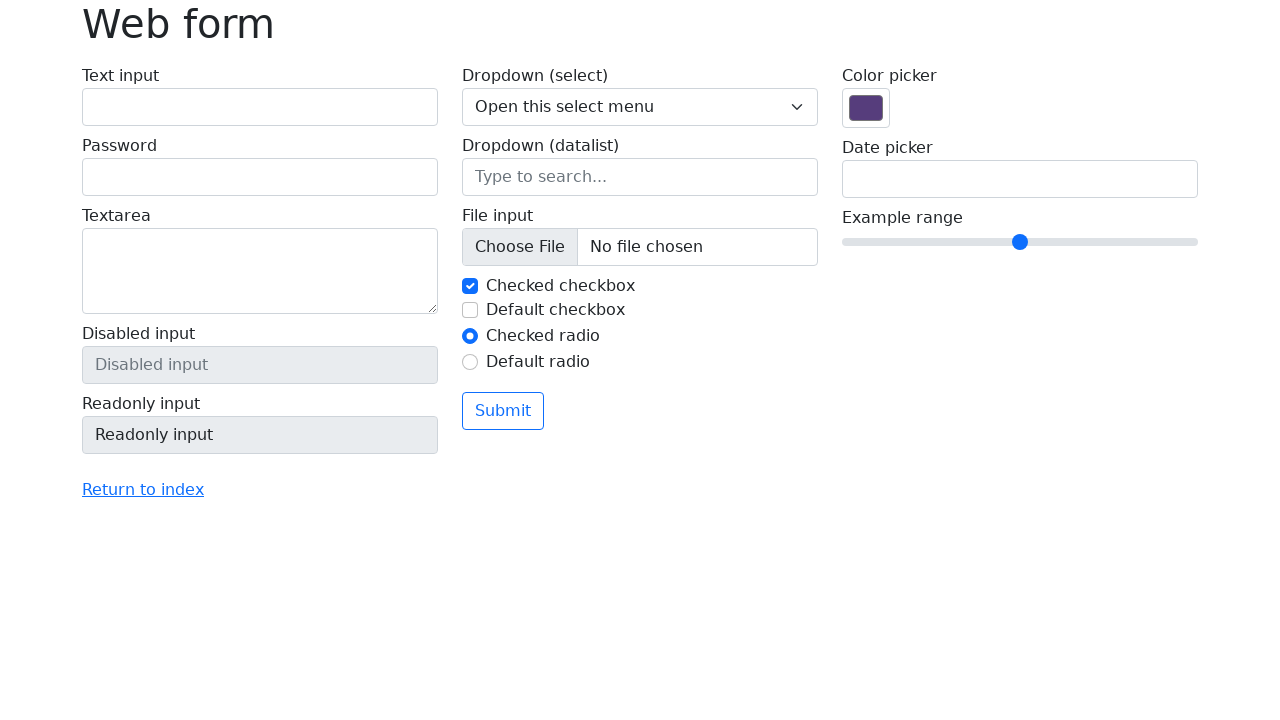

Clicked on date picker input field at (1020, 179) on input[name='my-date']
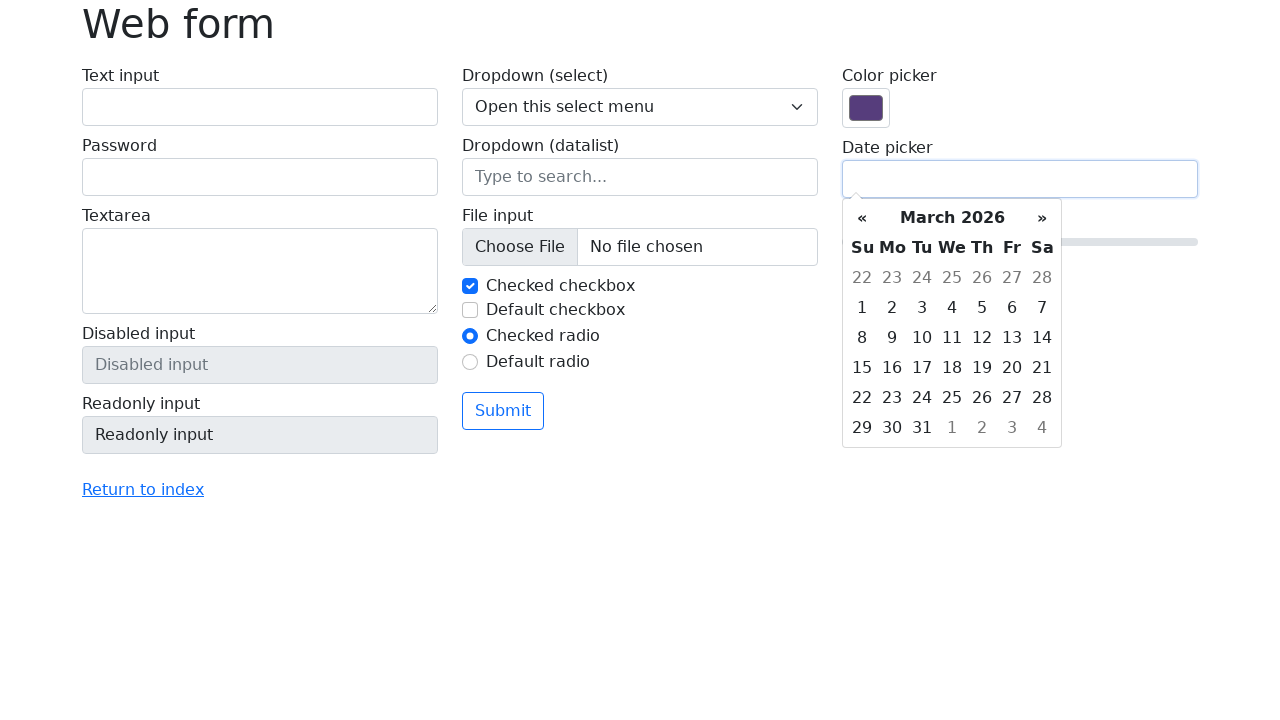

Calendar appeared and week day header is visible
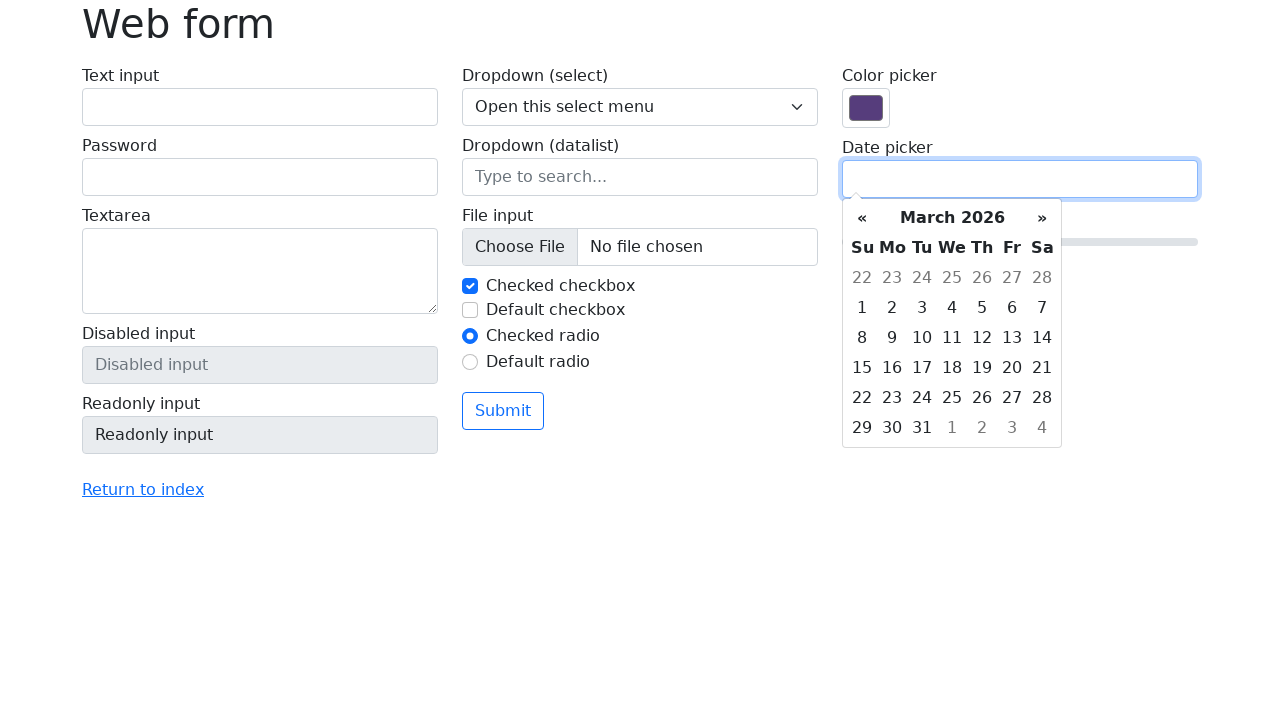

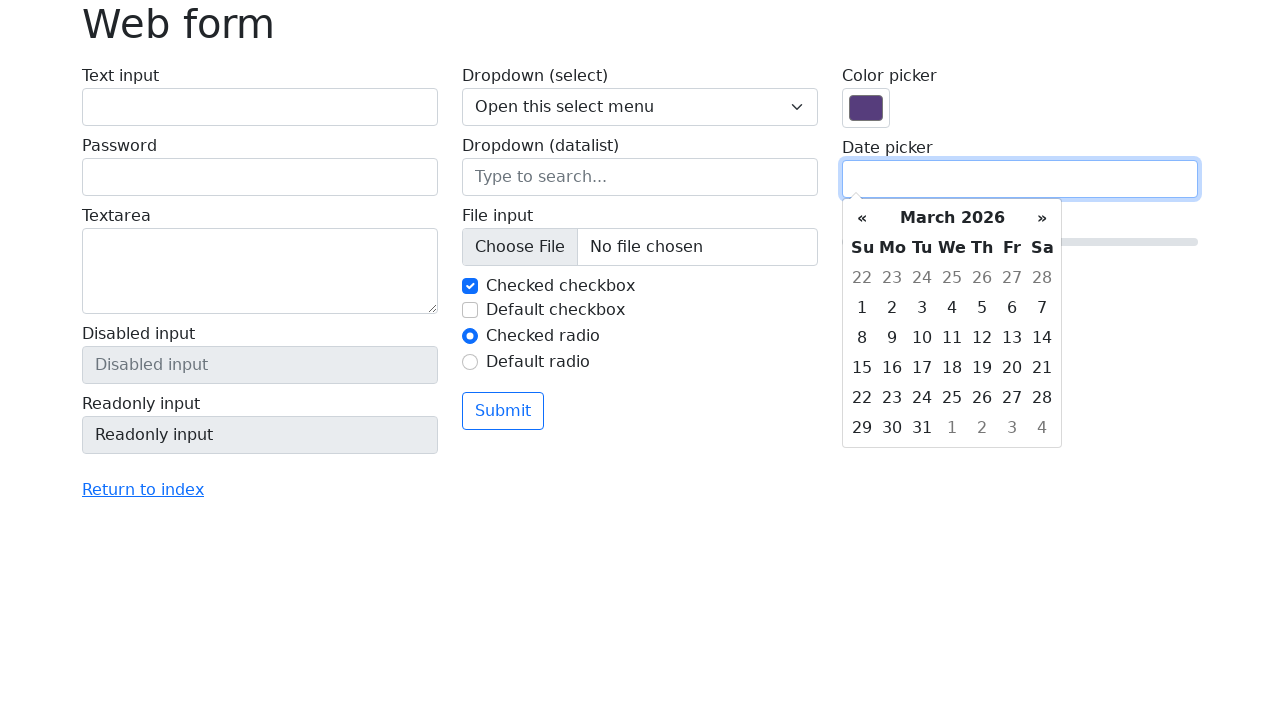